Tests sorting by price high to low - selects price descending sort option and clicks on the first product to verify the highest priced item.

Starting URL: https://practice.automationtesting.in/shop/

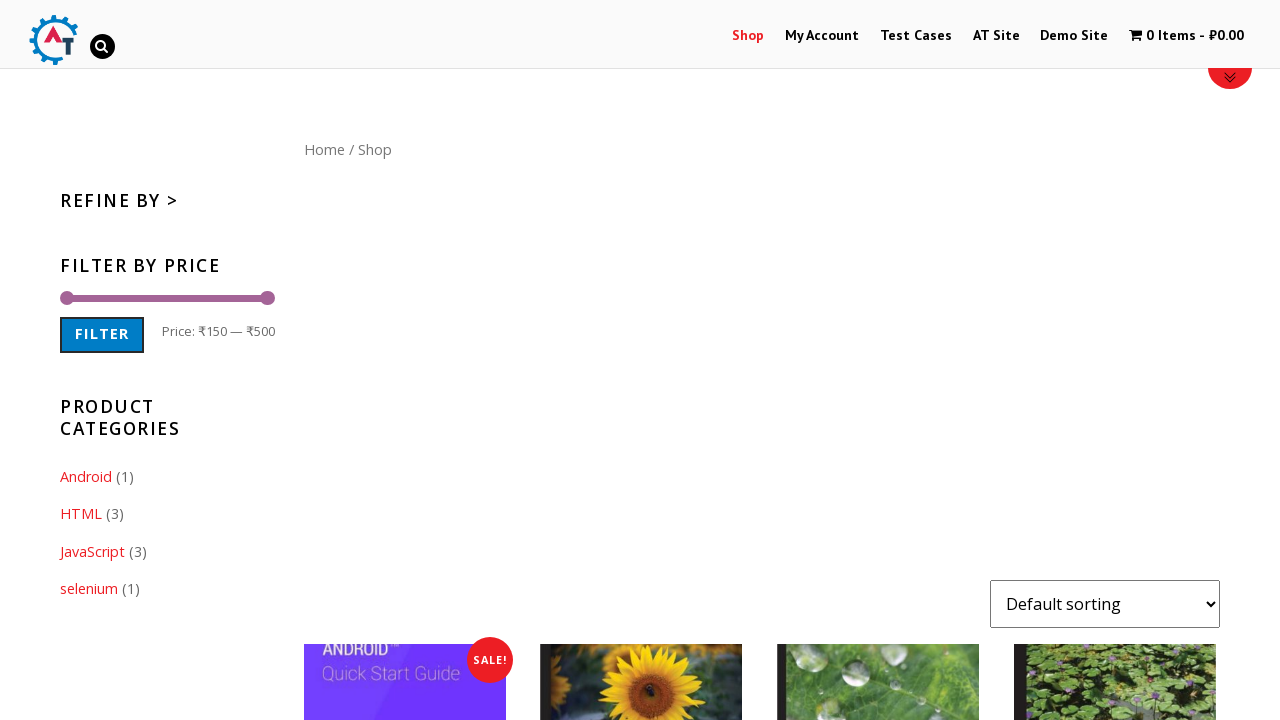

Selected price descending sort option from dropdown on #content form select
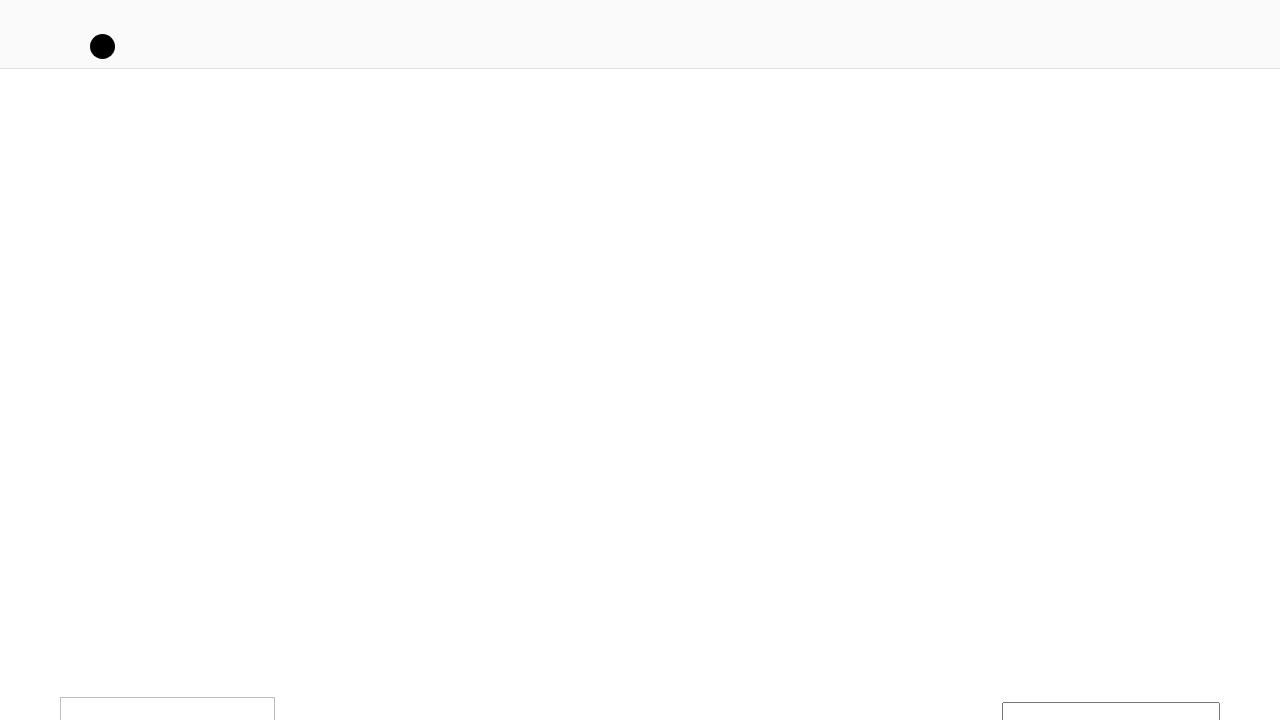

Products list loaded and became visible
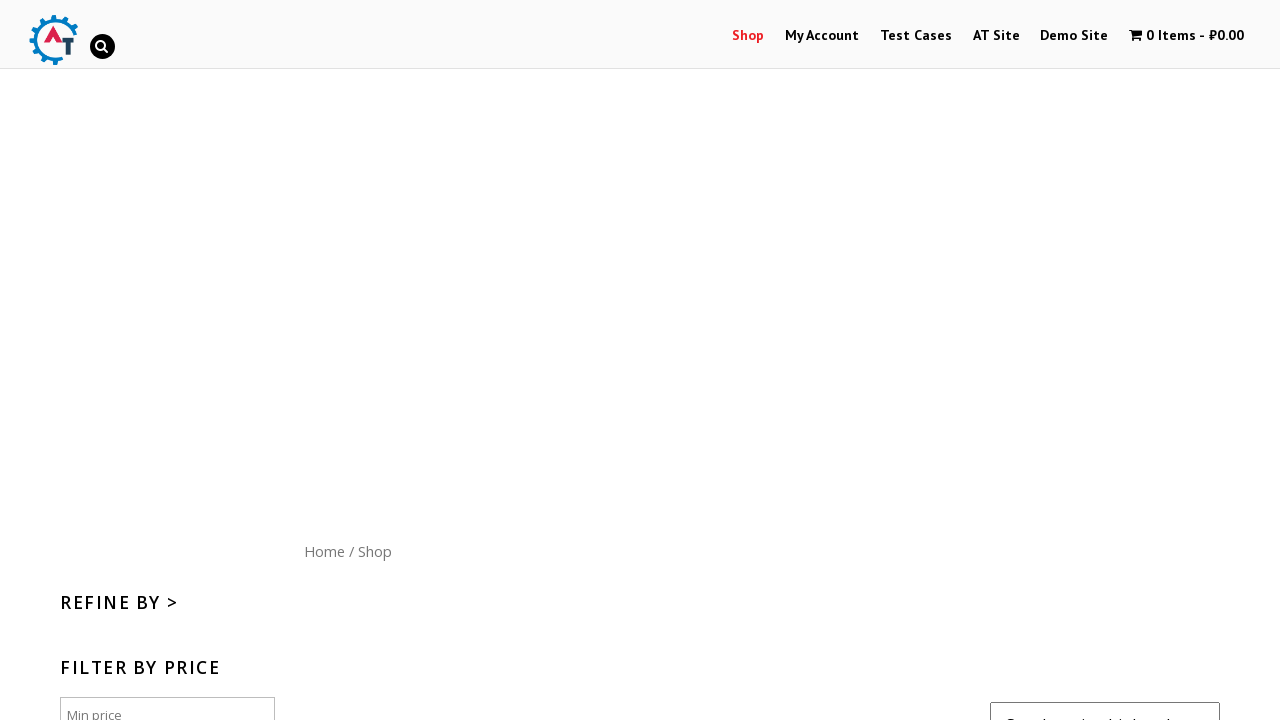

Clicked on the first product image (highest priced item) at (405, 360) on #content ul li:first-child a img
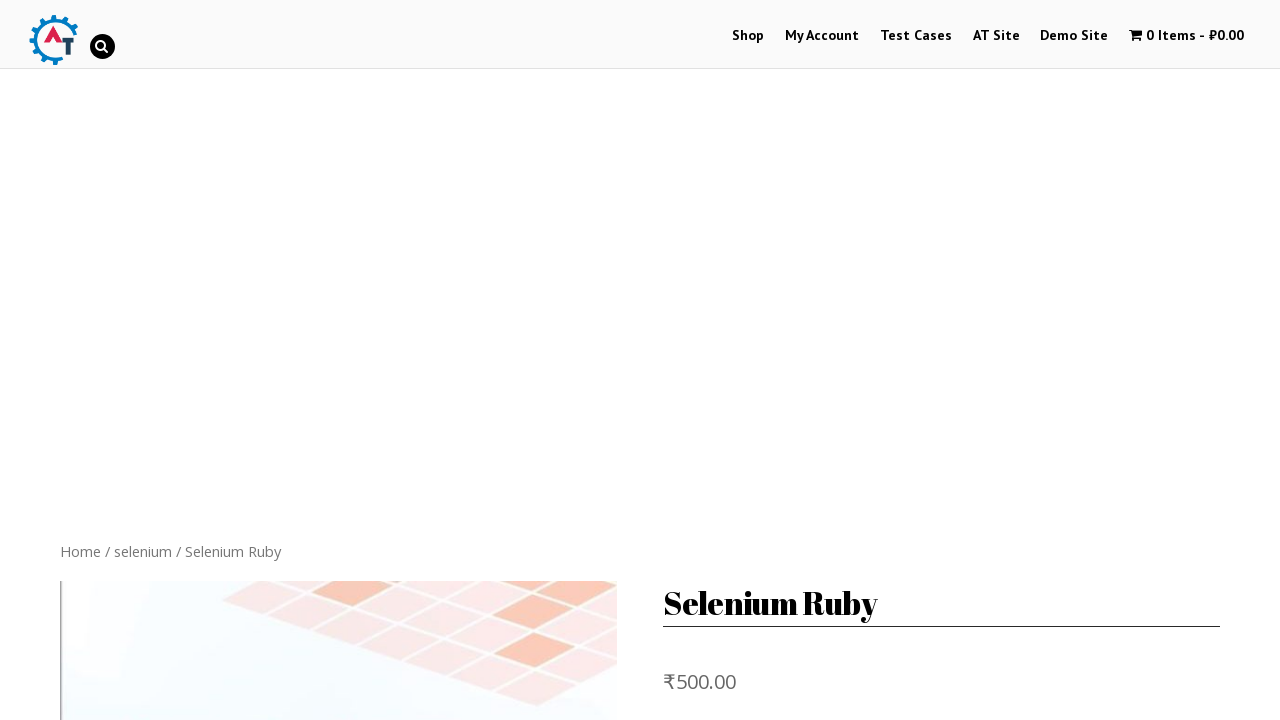

Product page loaded with heading visible
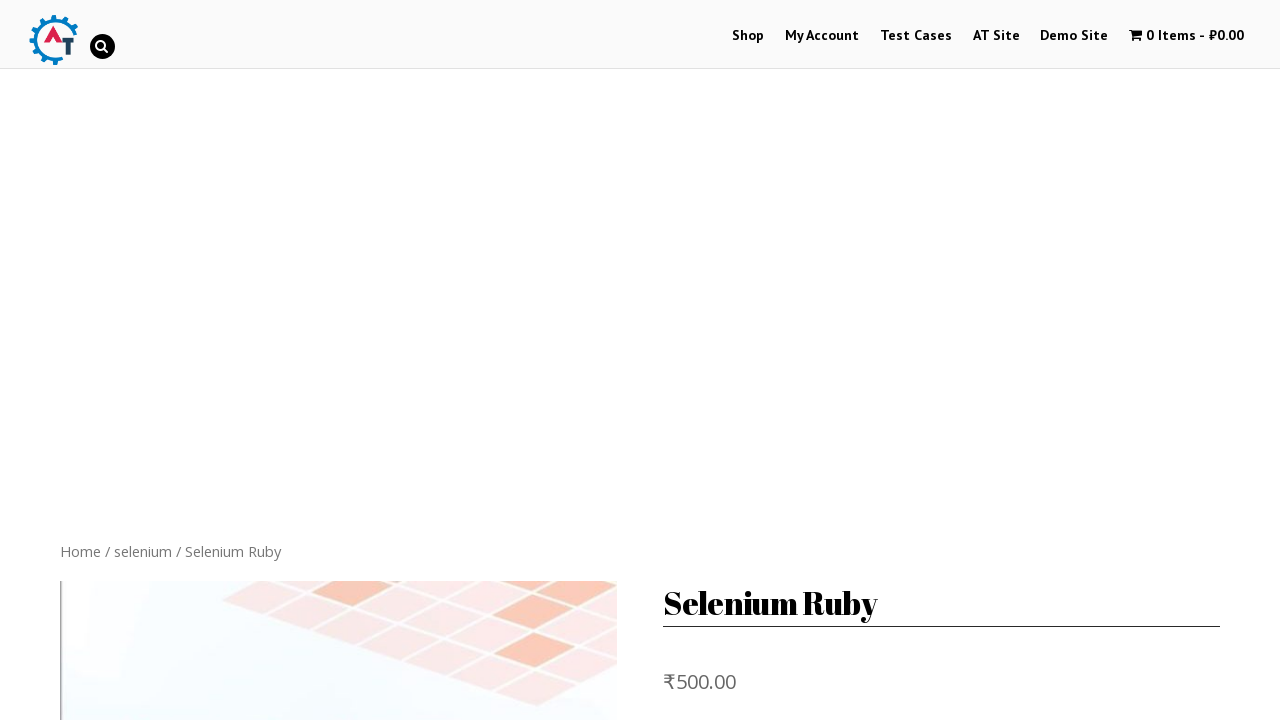

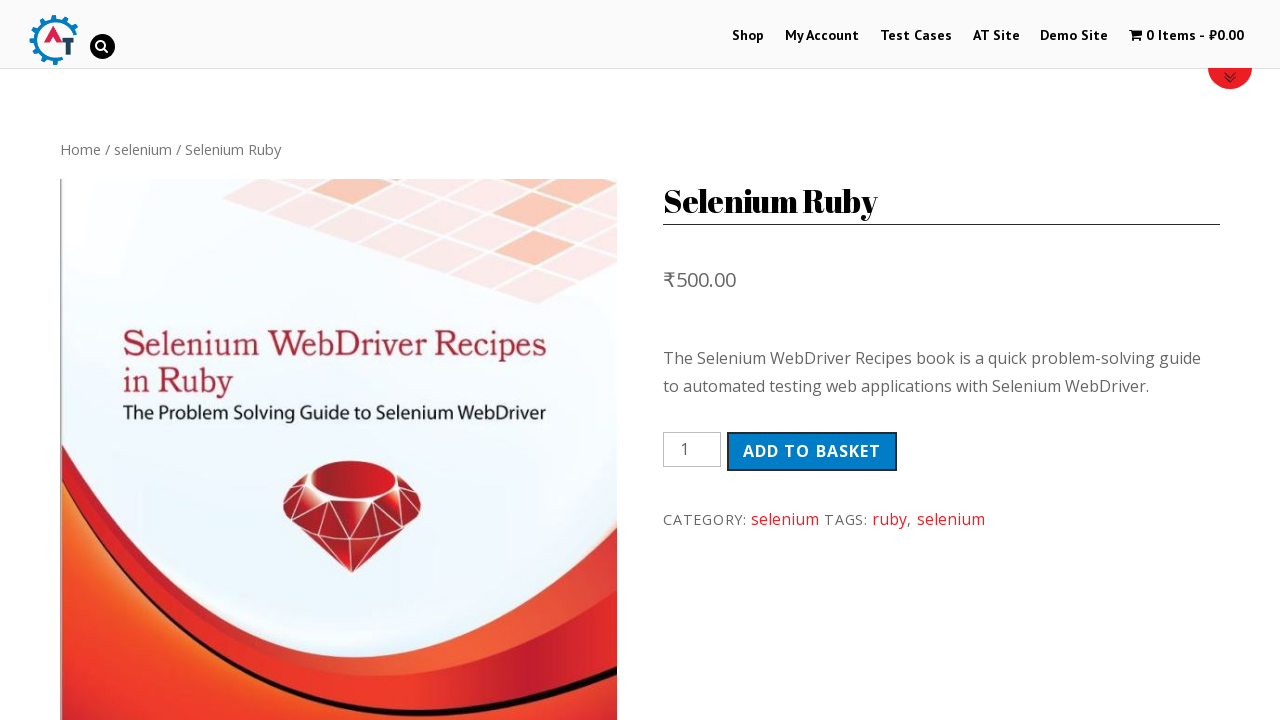